Tests Swiggy's location search functionality by entering a location name in the search field

Starting URL: https://www.swiggy.com/

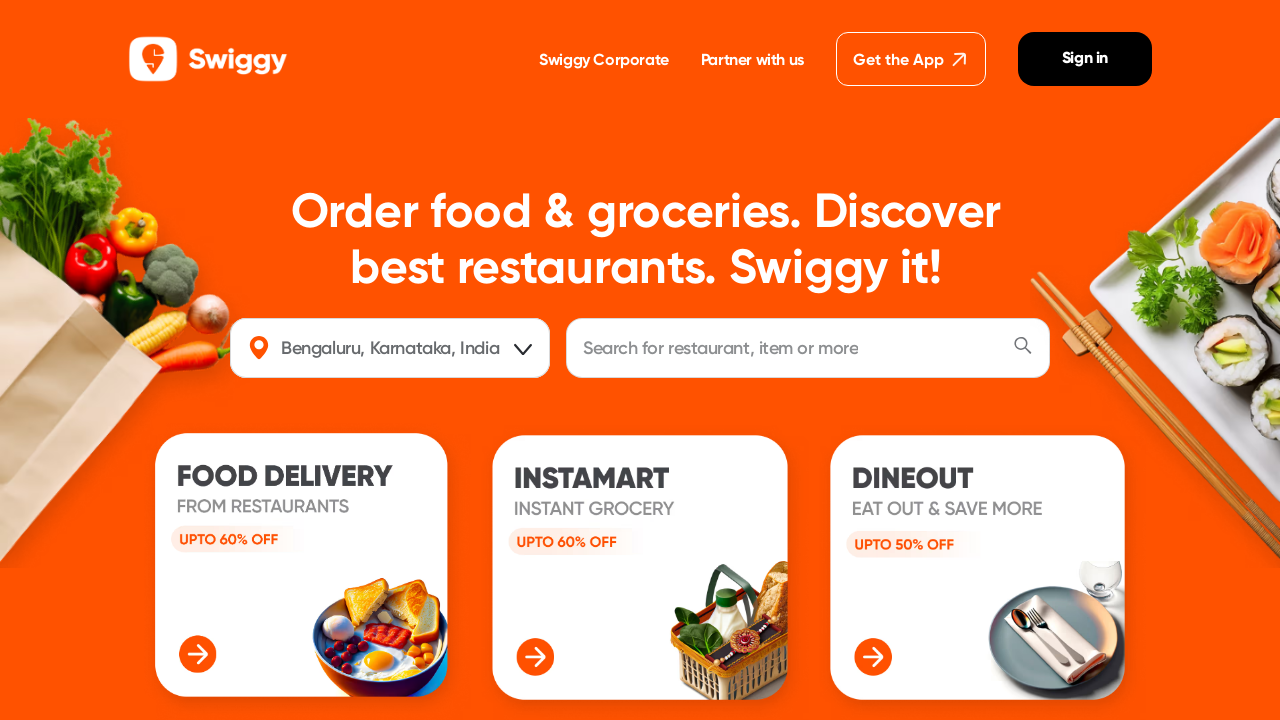

Filled location search field with 'Thoraipakkam' on #location
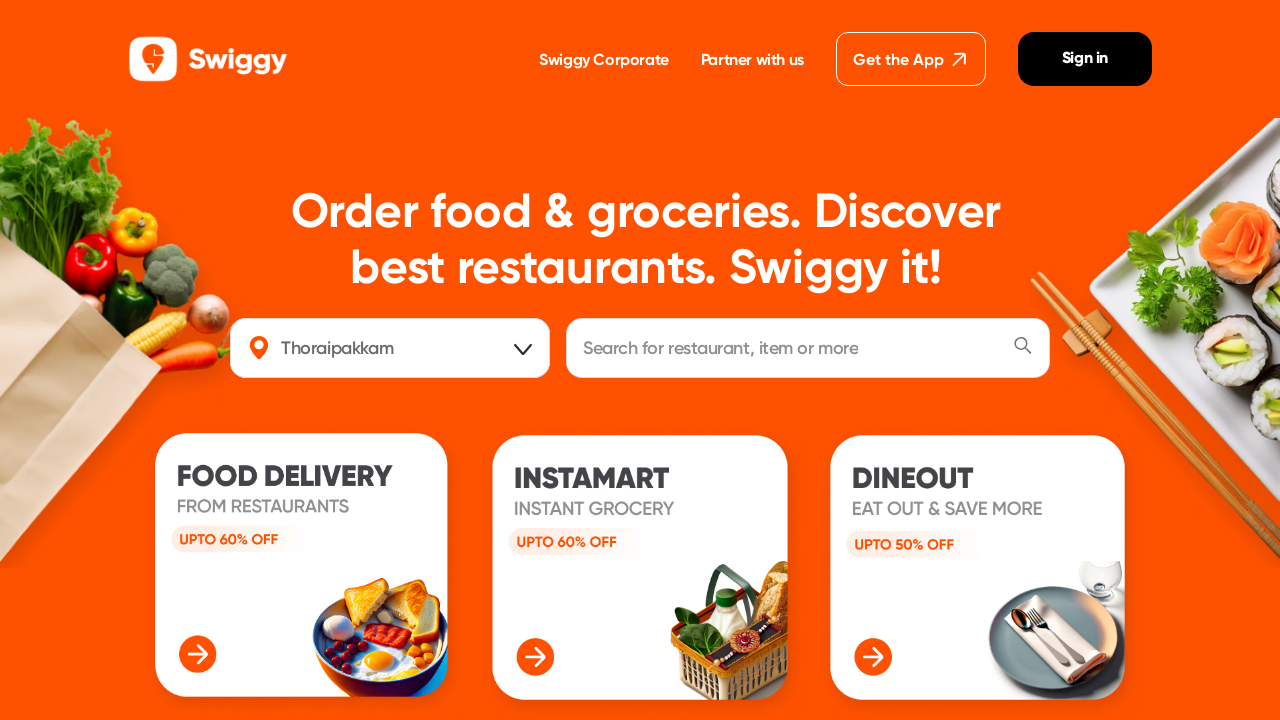

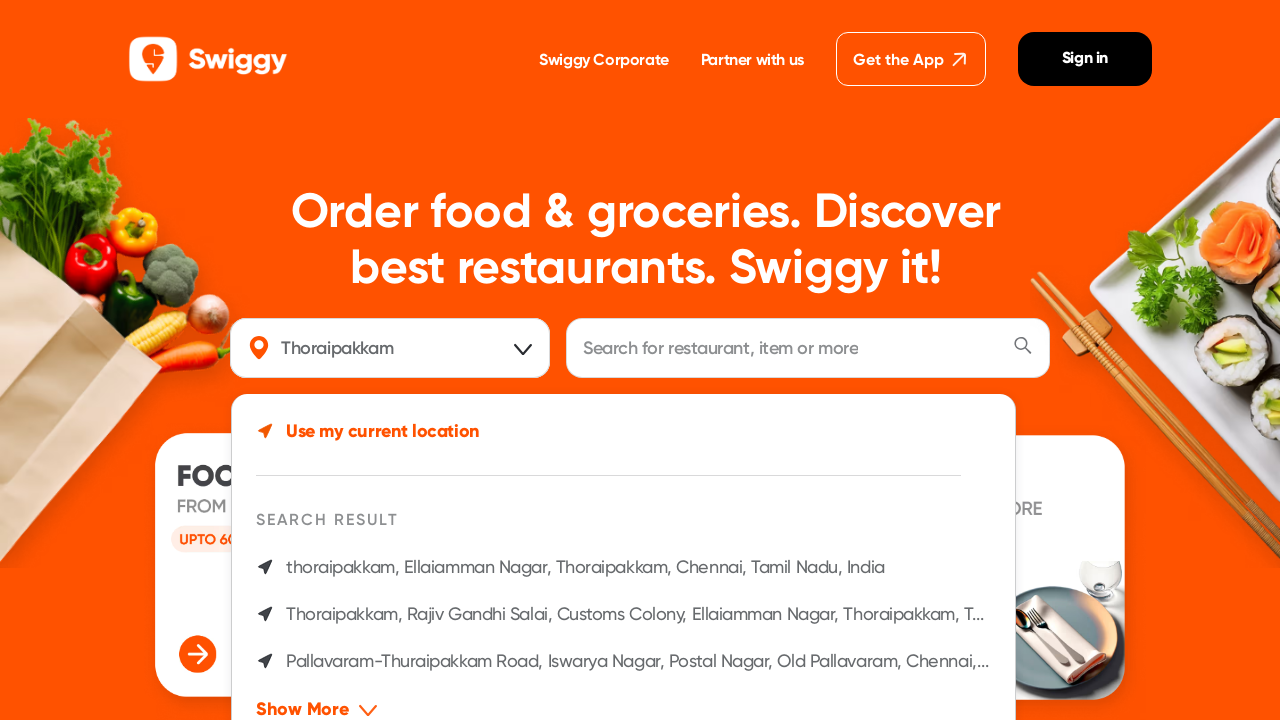